Tests that a doctor cannot be added without a name by filling only the password field and clicking add

Starting URL: https://sitetc1kaykywaleskabreno.vercel.app/admin

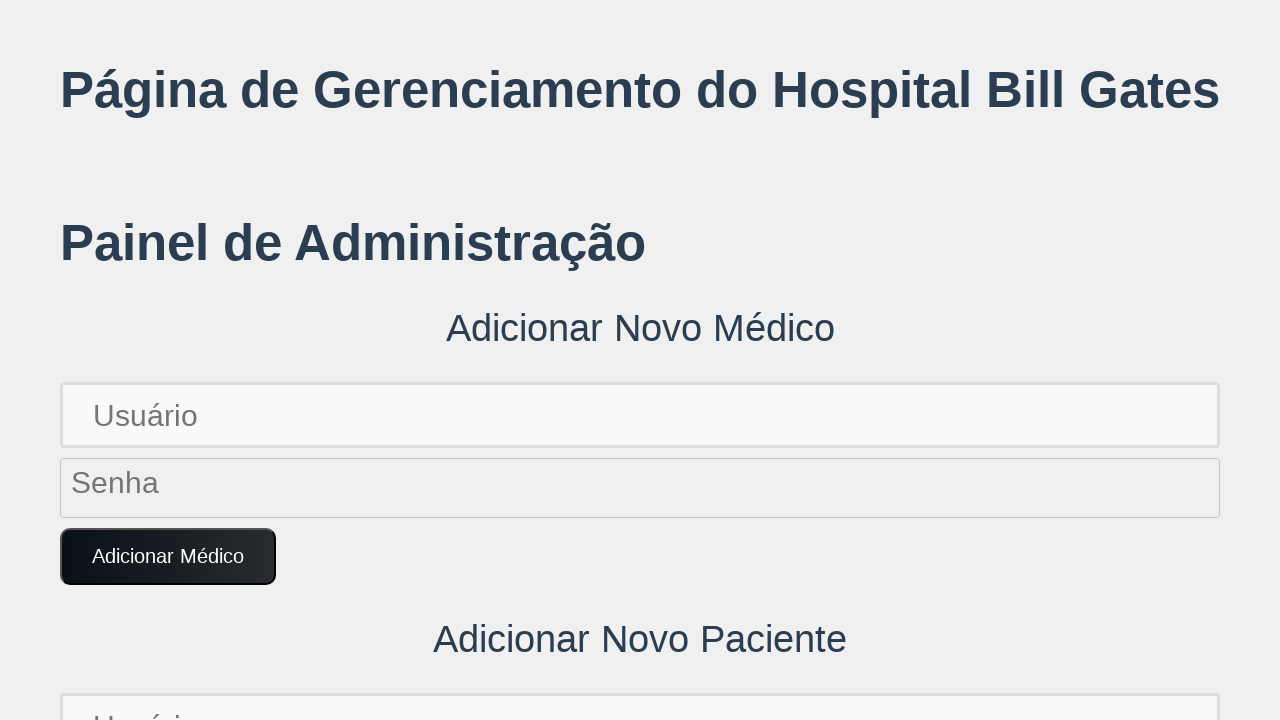

Set up dialog handler to auto-accept alerts
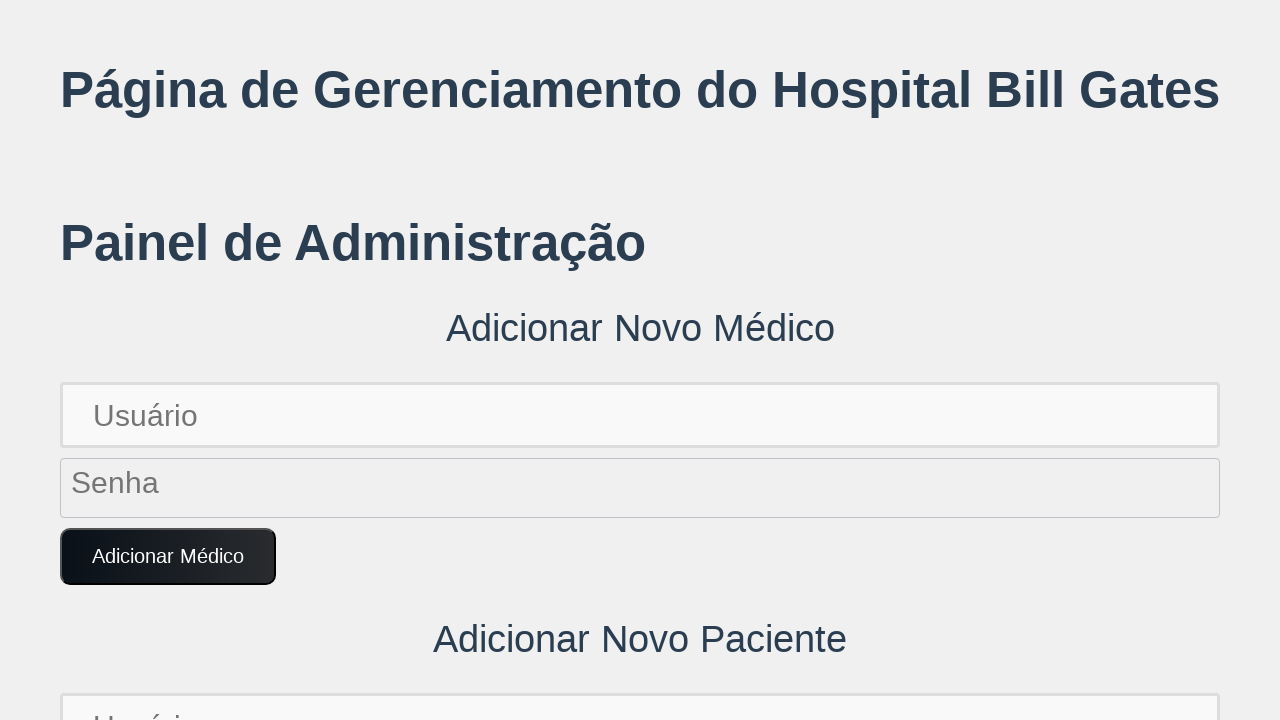

Generated unique password for doctor
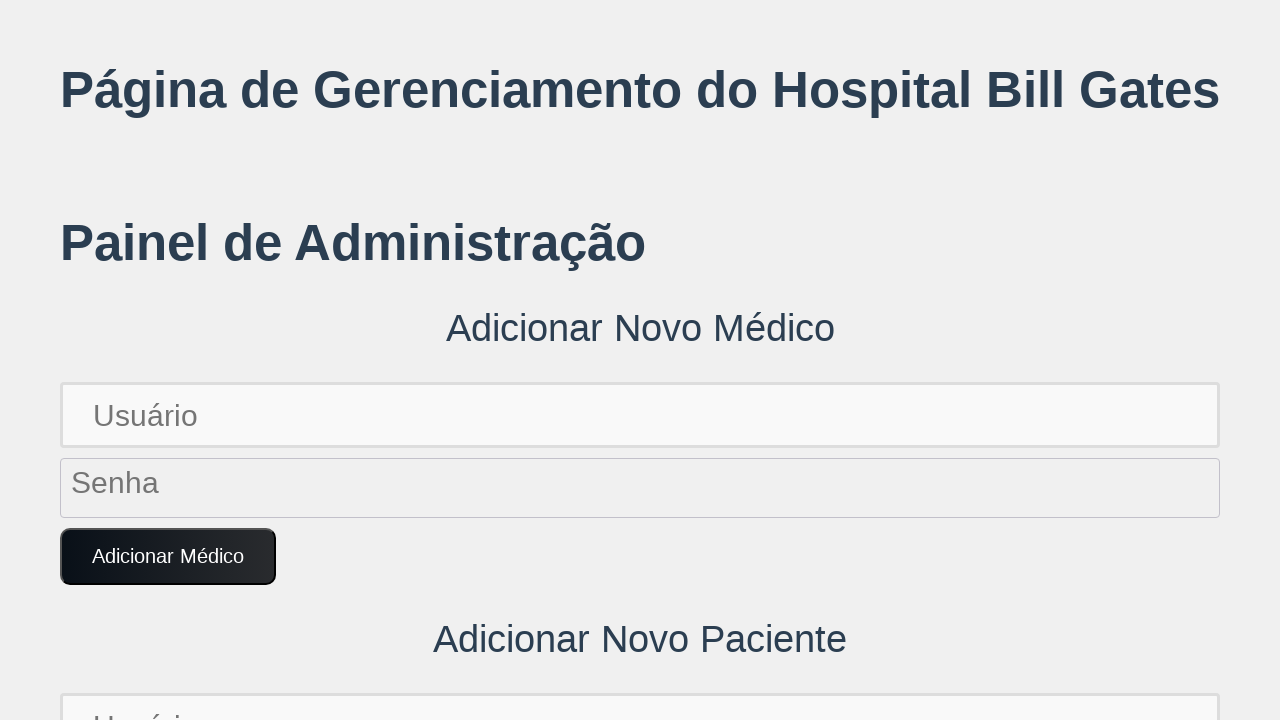

Filled password field with generated password, leaving name field empty on input[placeholder='Senha']
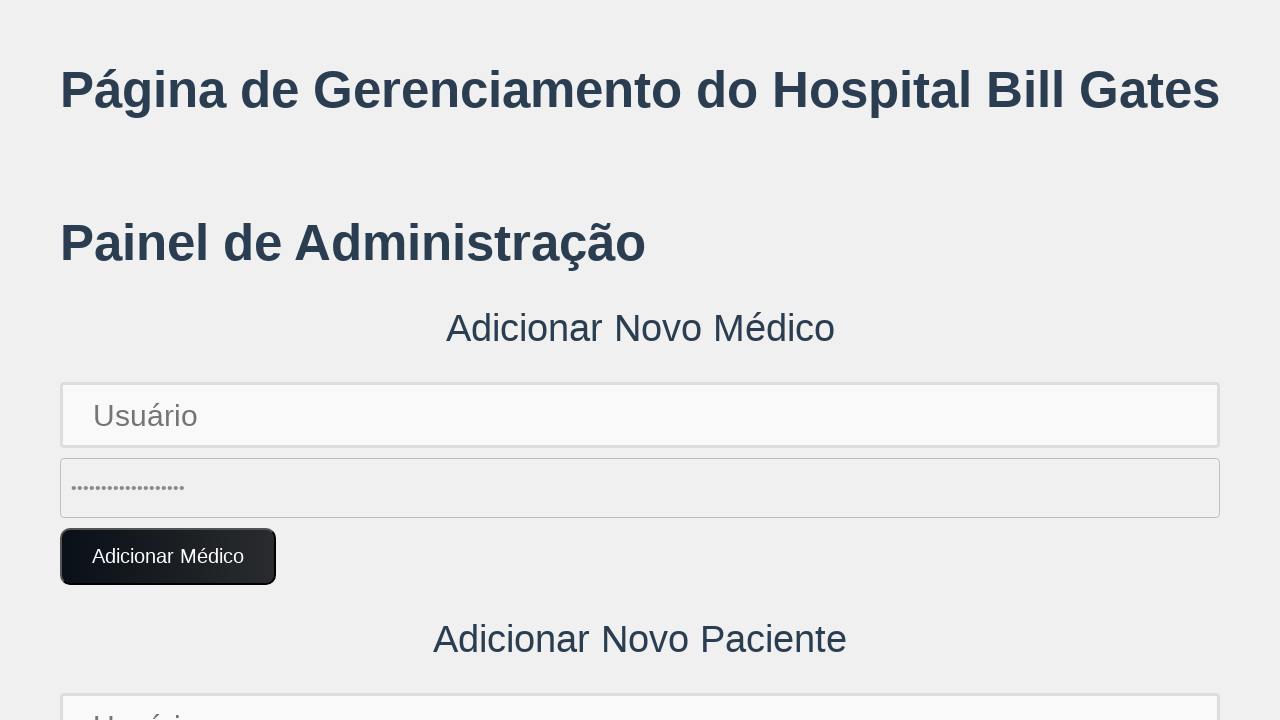

Clicked 'Adicionar Médico' button to attempt adding doctor without name at (168, 557) on button:text('Adicionar Médico')
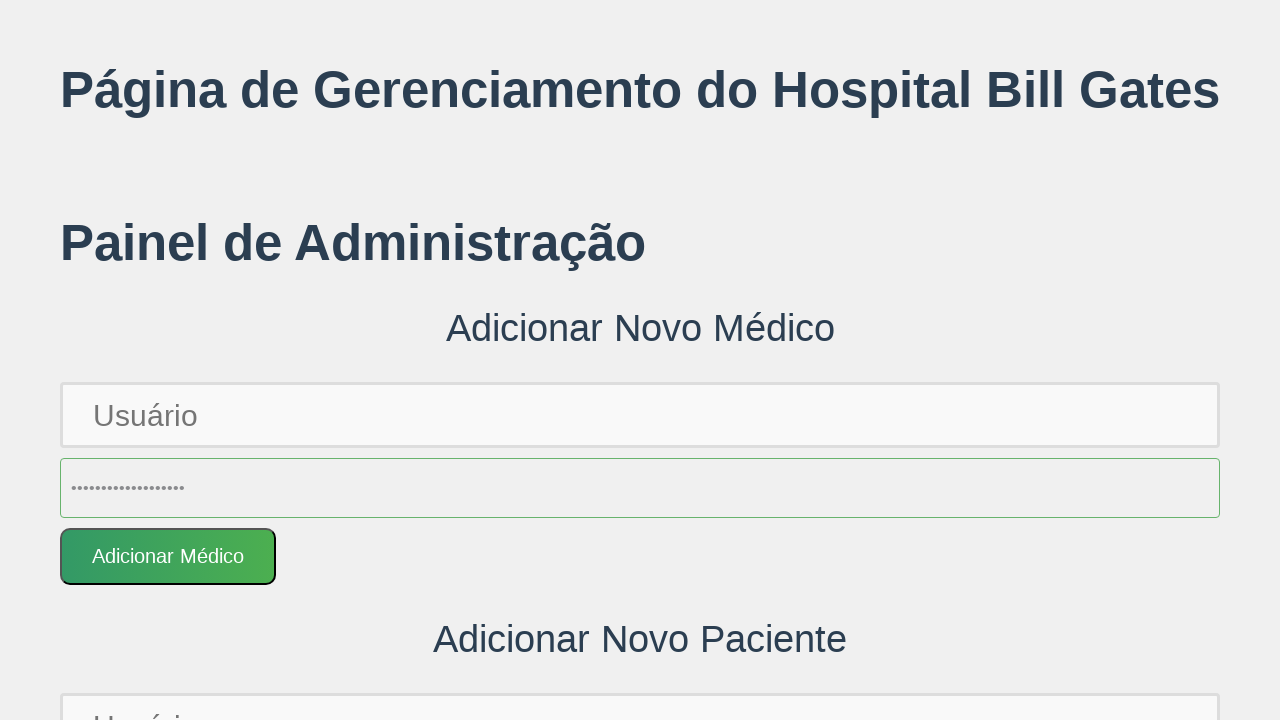

Waited 1000ms for any list update or error message
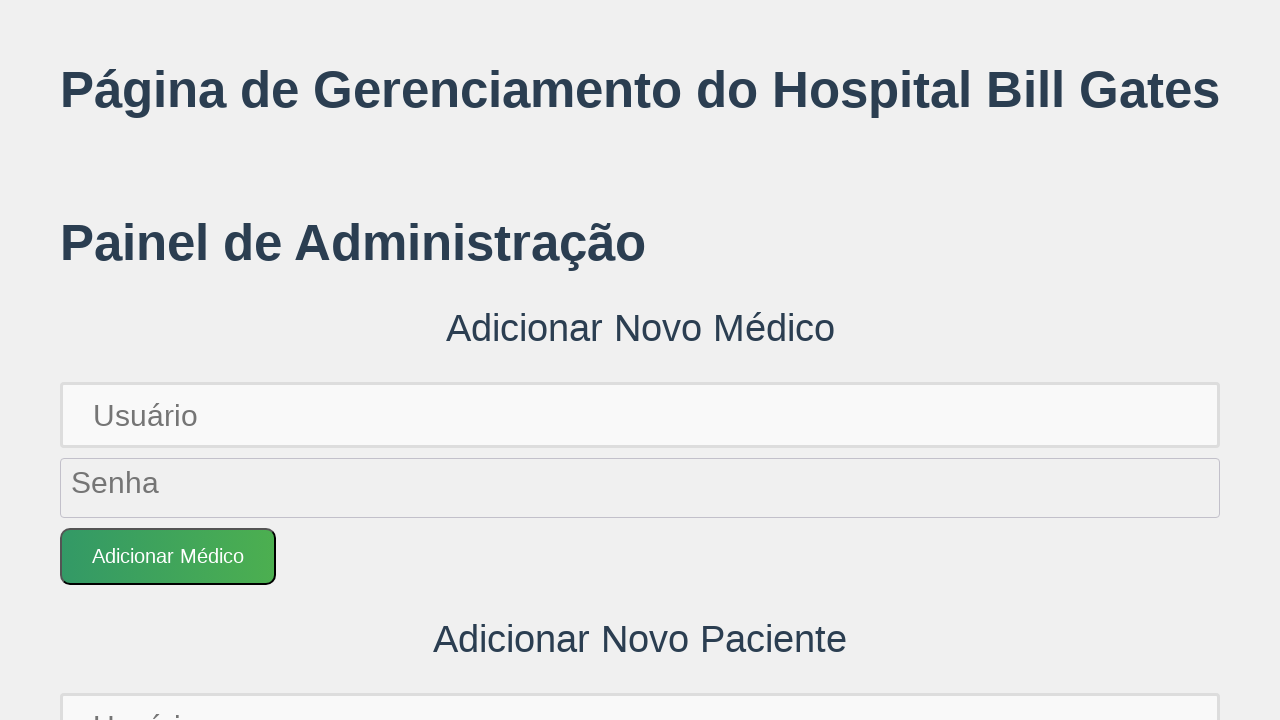

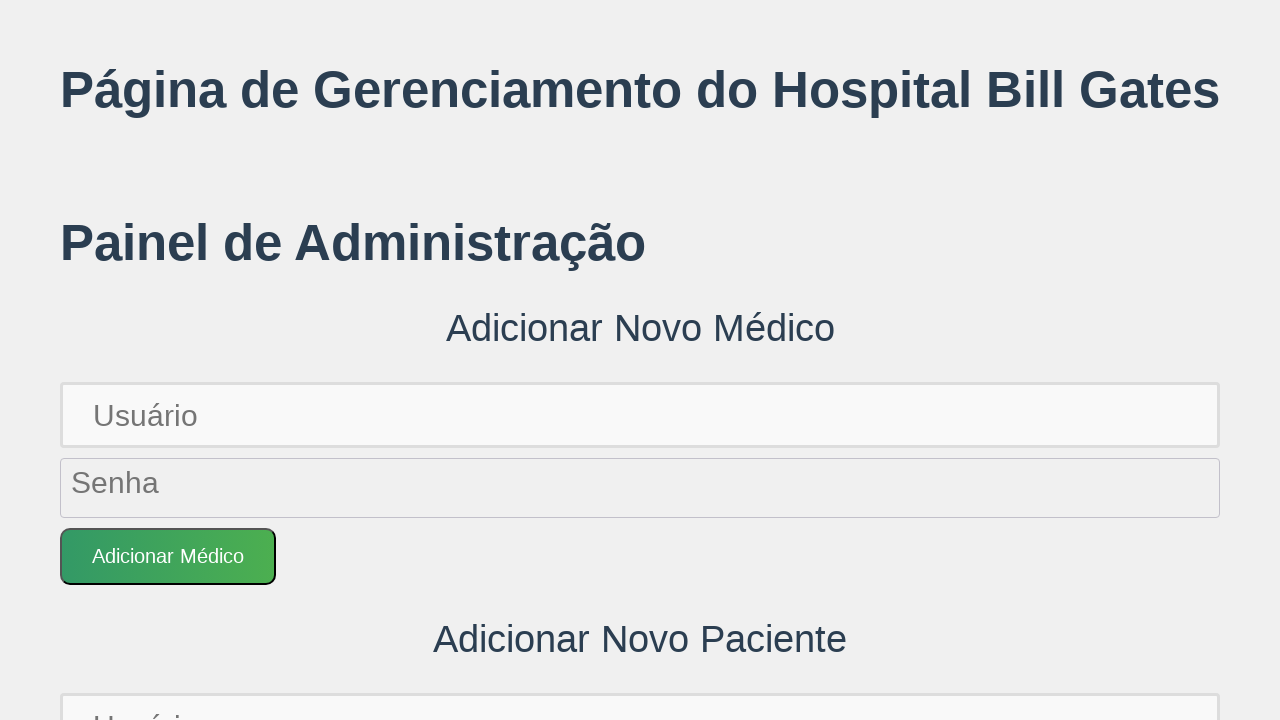